Tests the autocomplete/autosuggestive dropdown functionality by typing partial text and interacting with the suggestion list

Starting URL: https://rahulshettyacademy.com/AutomationPractice/

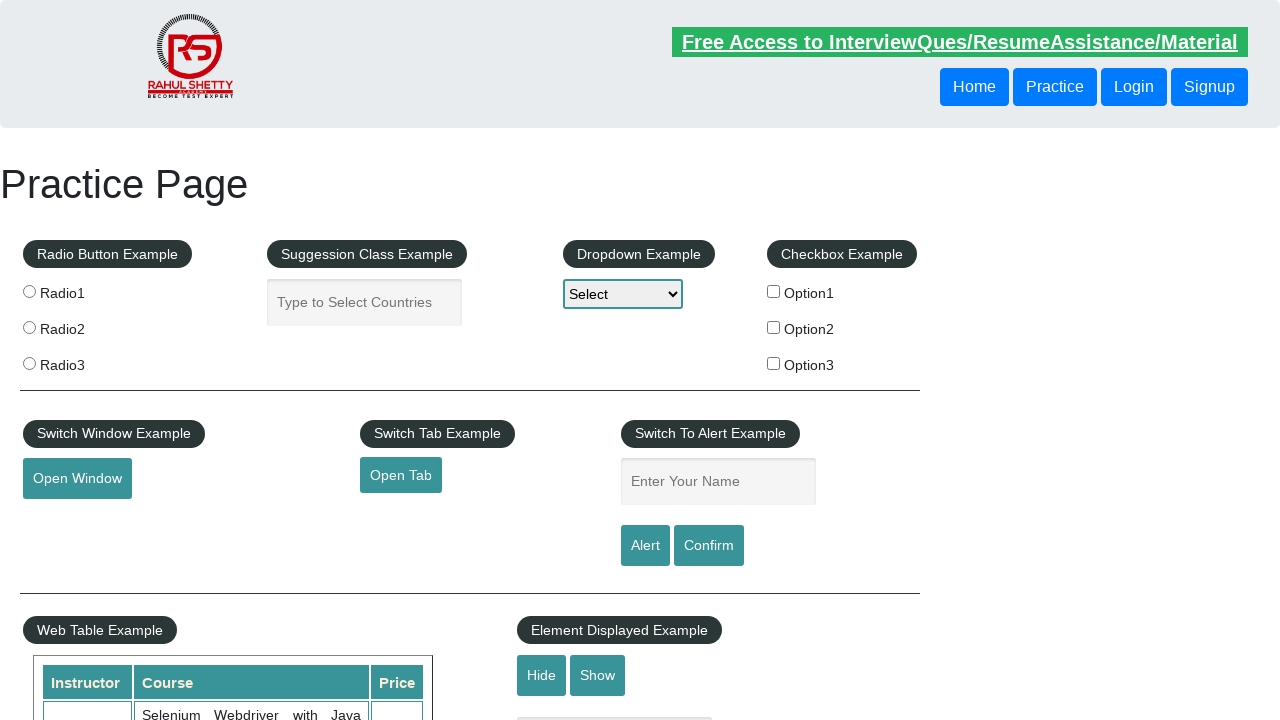

Typed 'Ind' into autocomplete input field on input#autocomplete
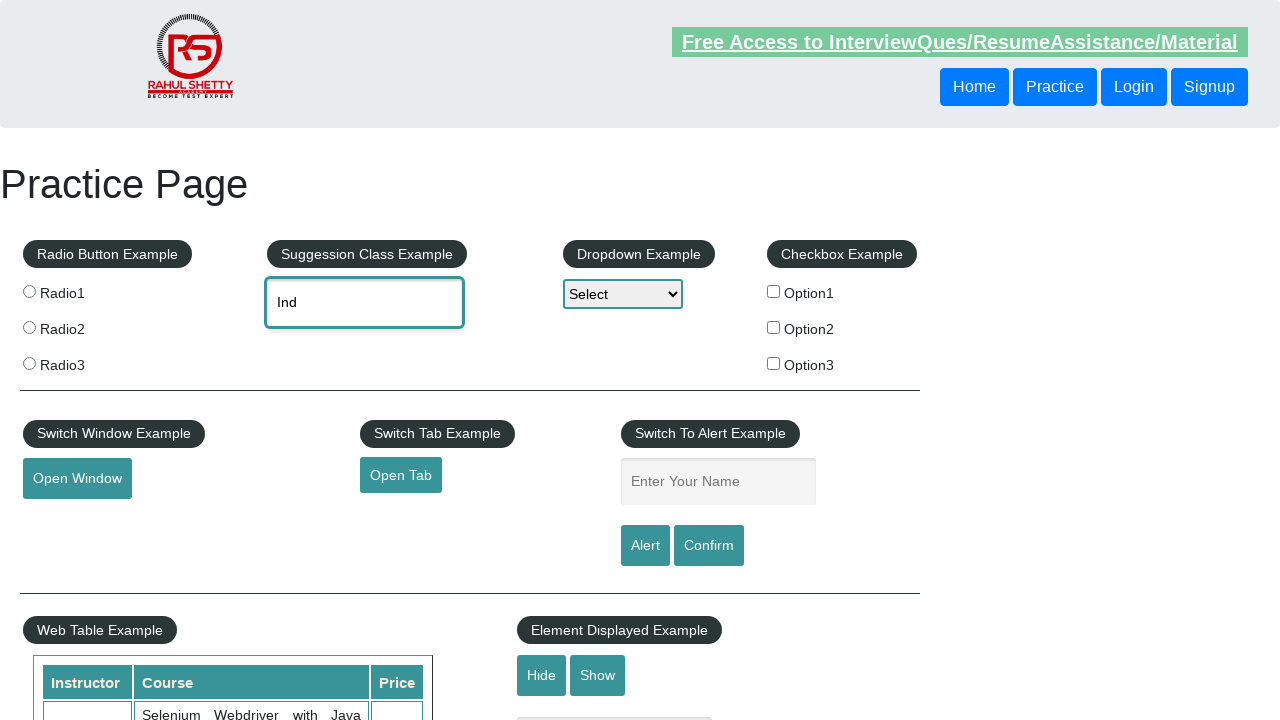

Waited for autosuggestive dropdown suggestions to appear
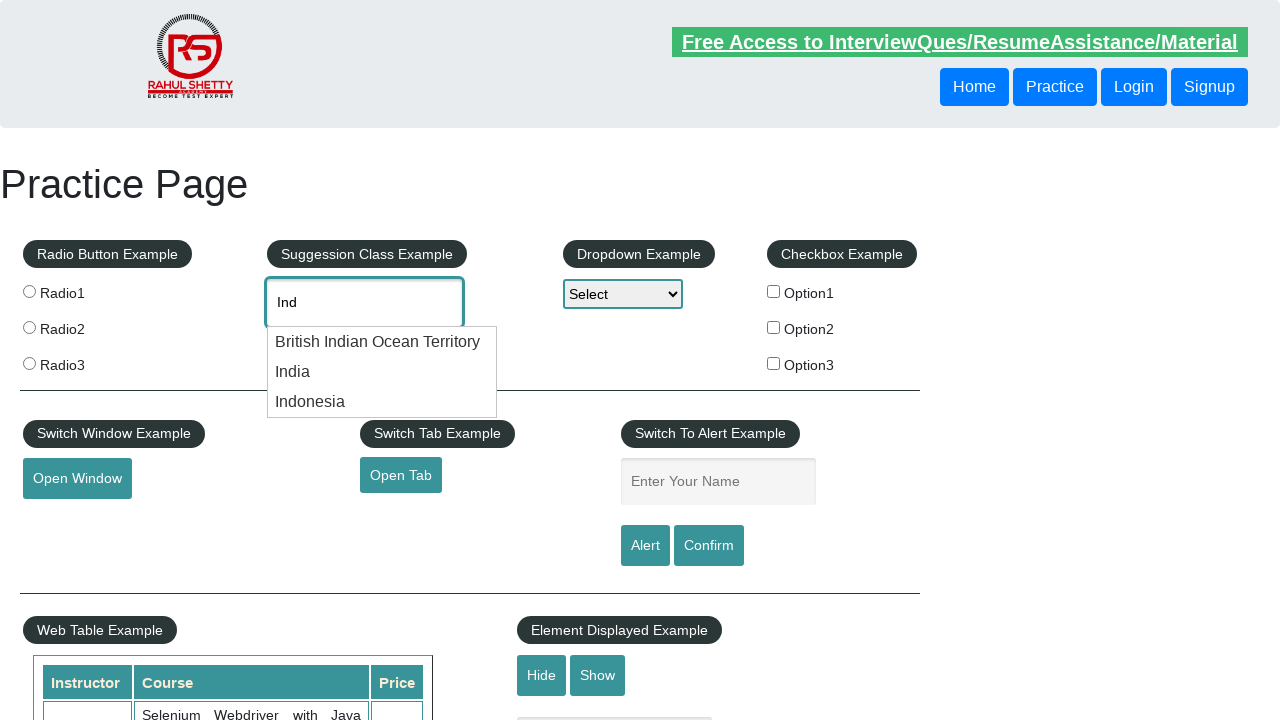

Clicked on suggestion from the autosuggestive dropdown at (382, 372) on (//*[contains(@class,'wrapper')])[2]
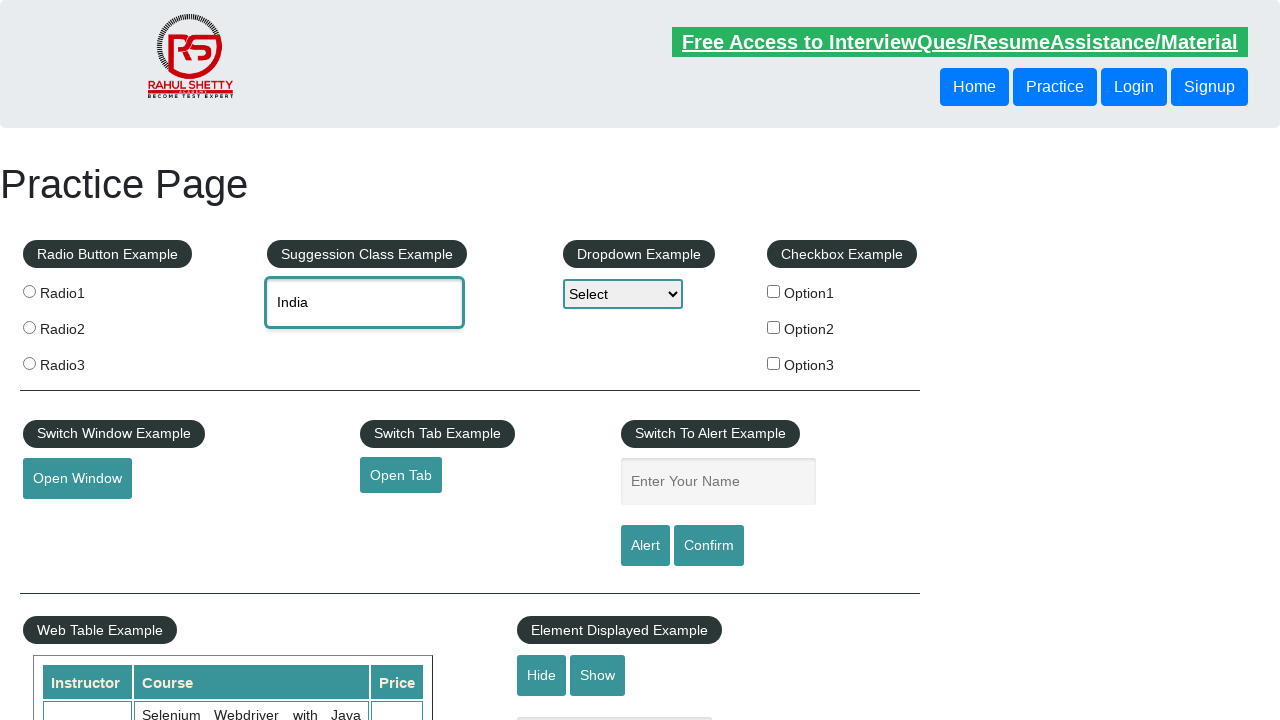

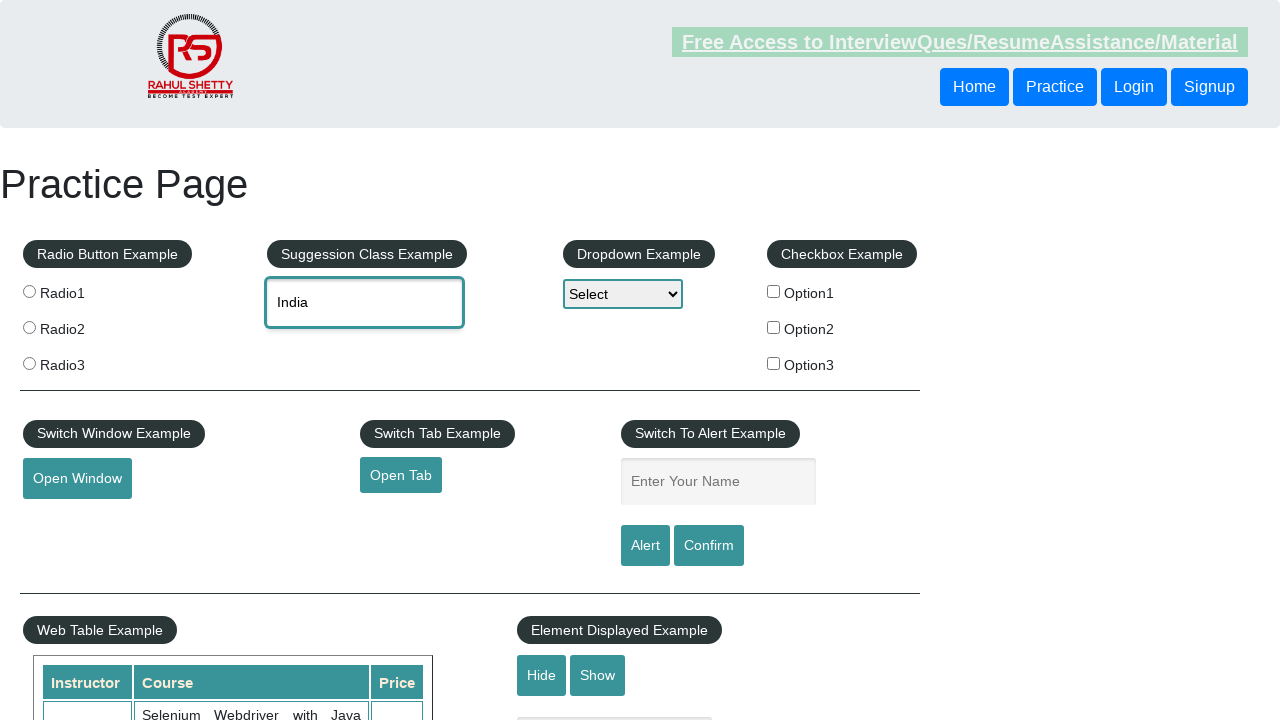